Navigates to Mubasher financial news page and verifies that news articles with titles, dates, and tags are displayed on the page.

Starting URL: https://www.mubasher.info/news/sa/pulse/stocks/1

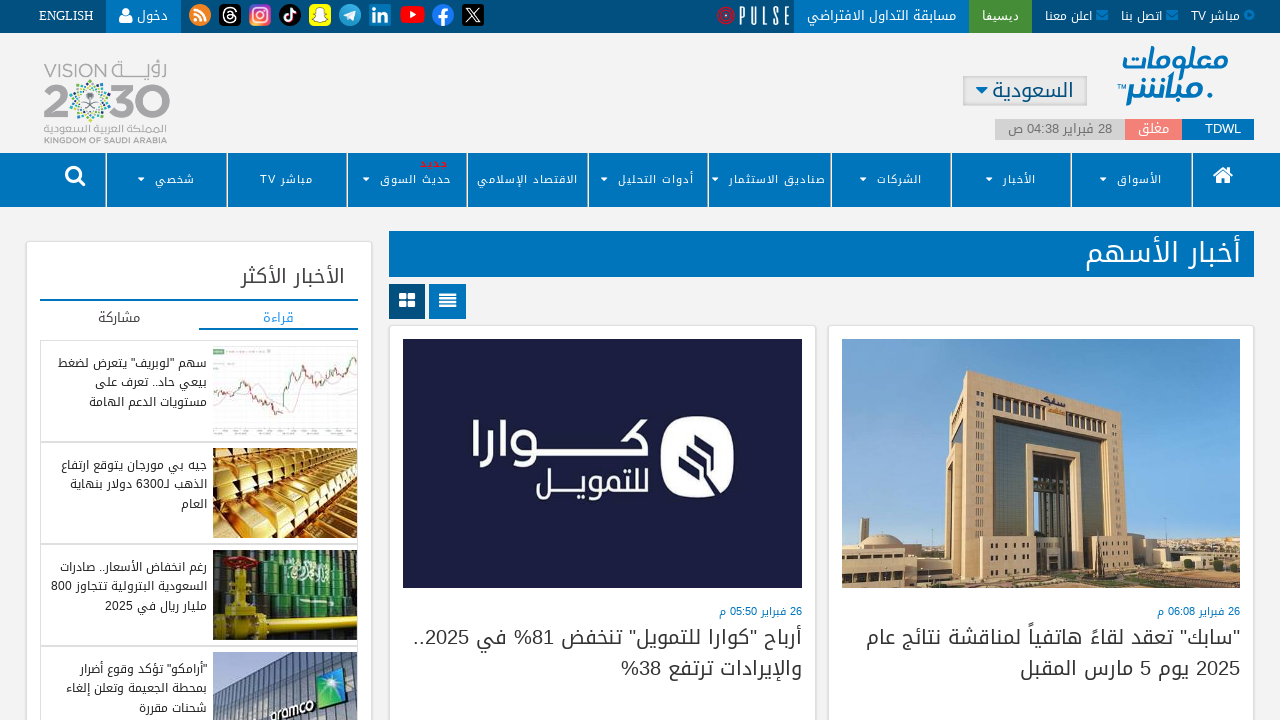

Navigated to Mubasher financial news page
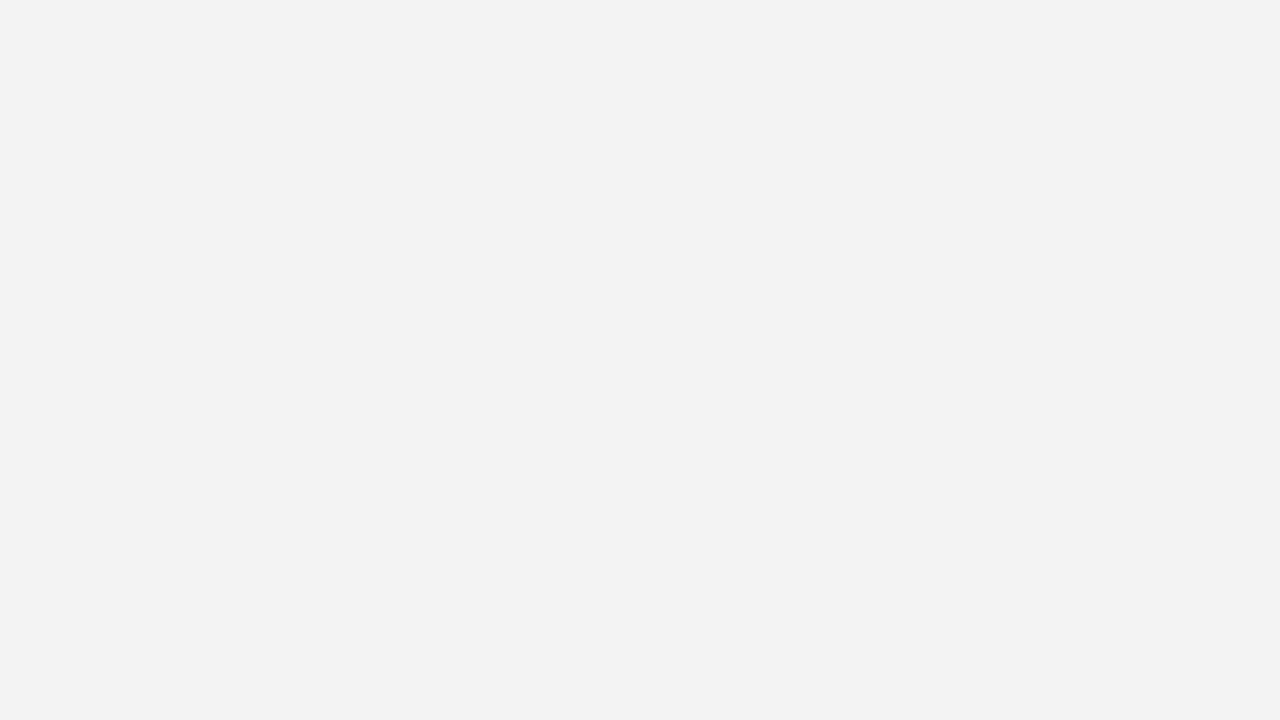

News article containers loaded
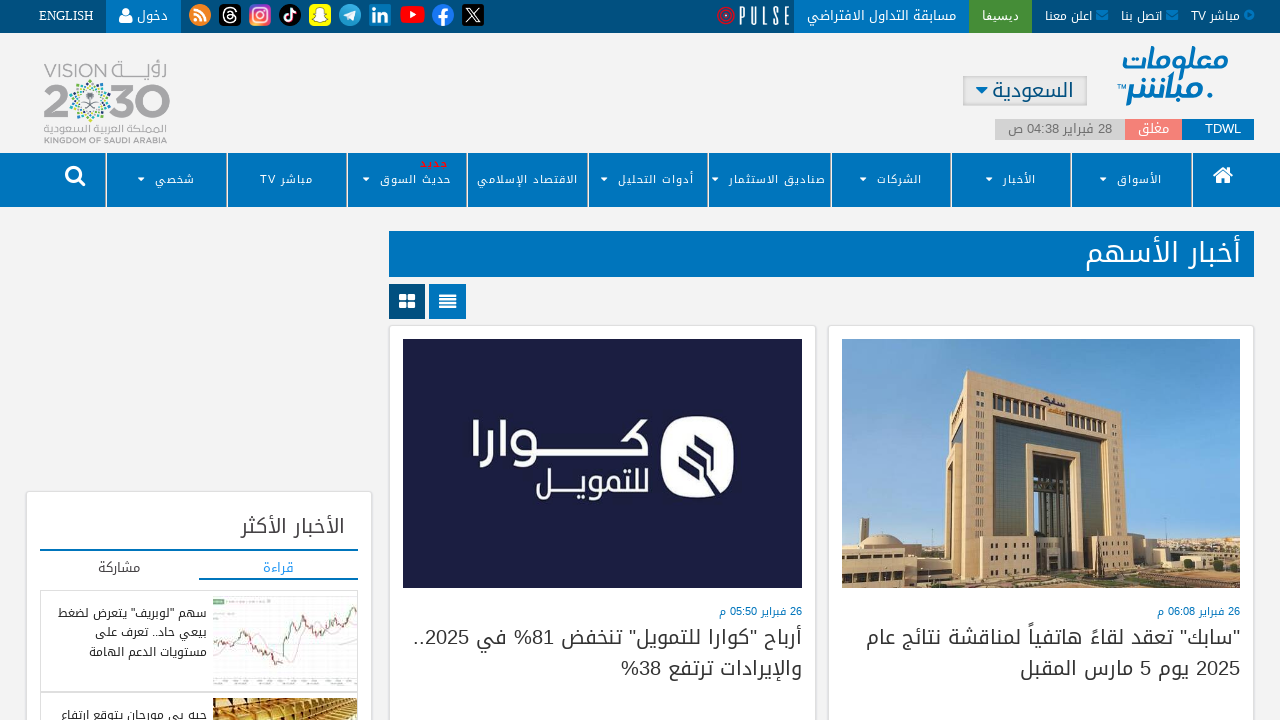

Article title elements are present
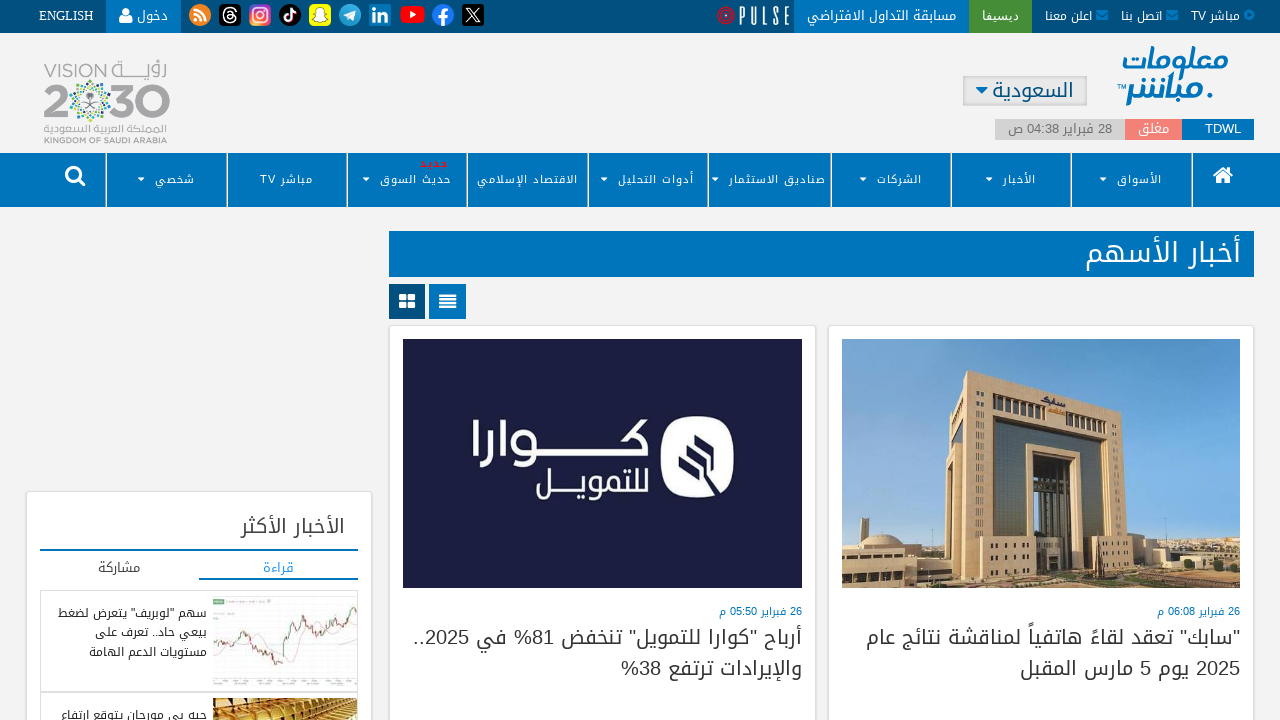

Article date elements are present
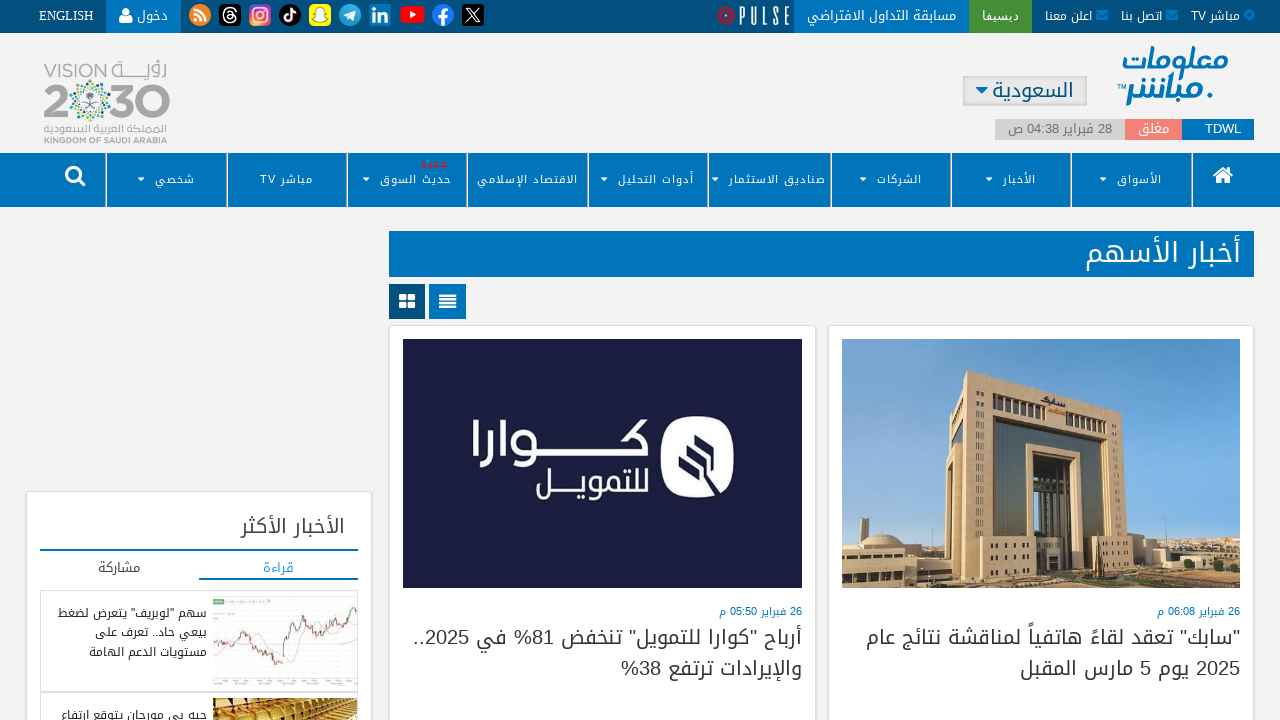

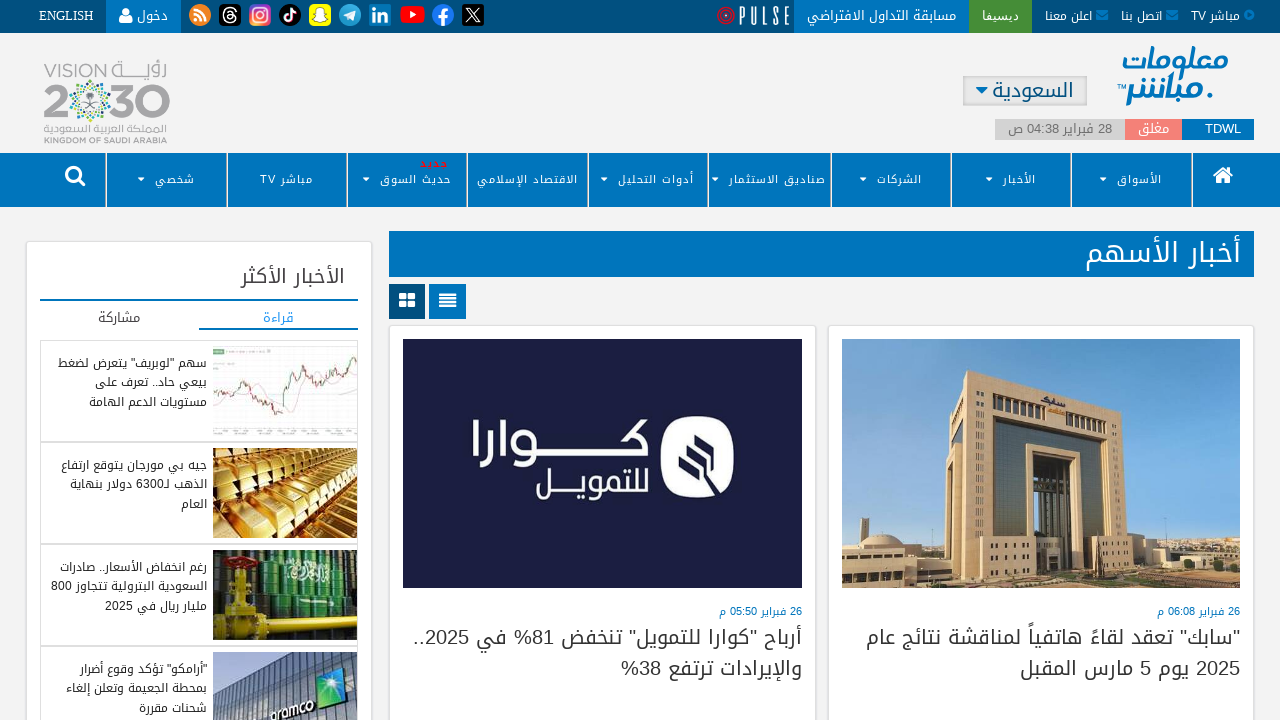